Tests page scrolling functionality by incrementally scrolling down the Selenium download page using JavaScript execution, scrolling 50 pixels at a time in a loop.

Starting URL: https://www.seleniumhq.org/download/

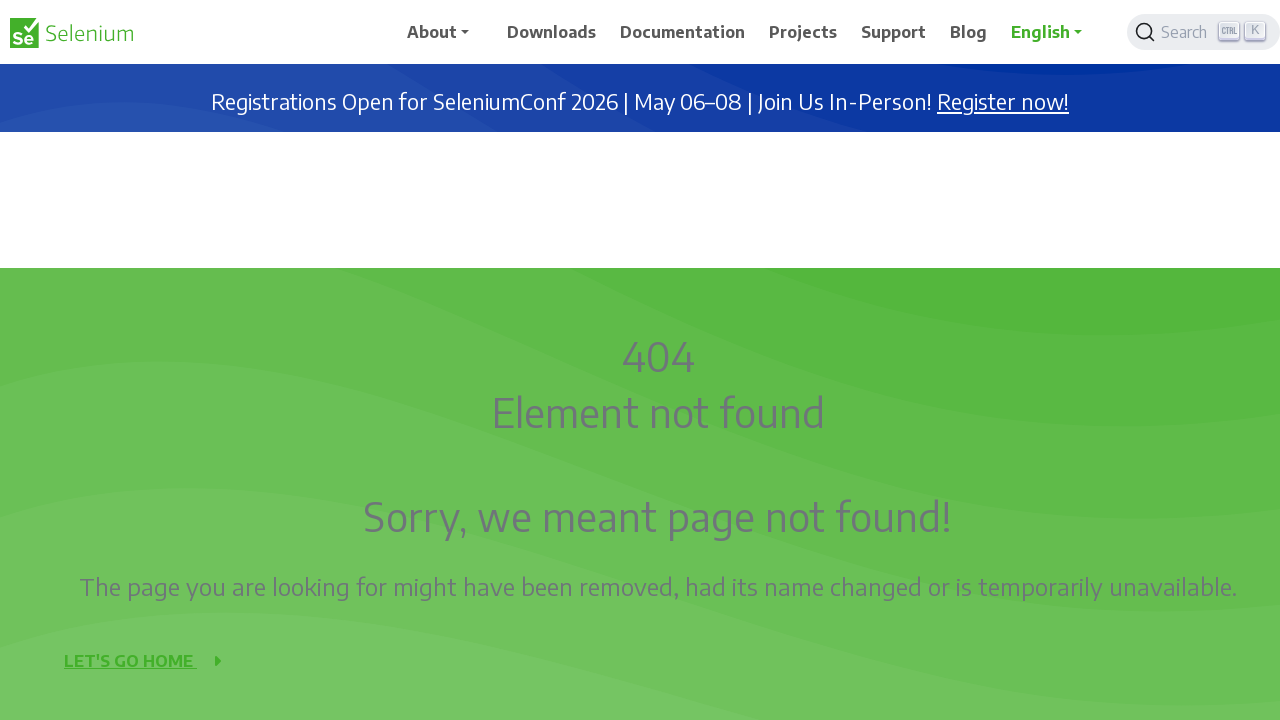

Scrolled down 50 pixels using JavaScript
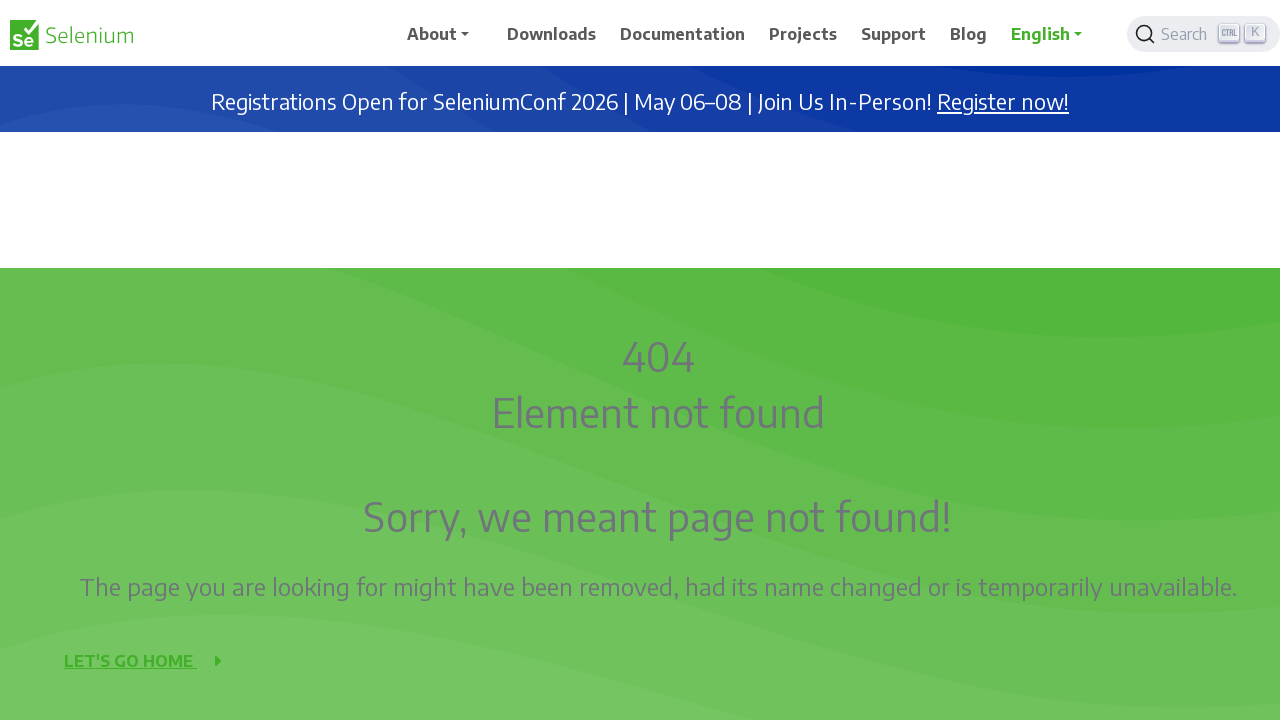

Waited 1 second for page to stabilize after scrolling
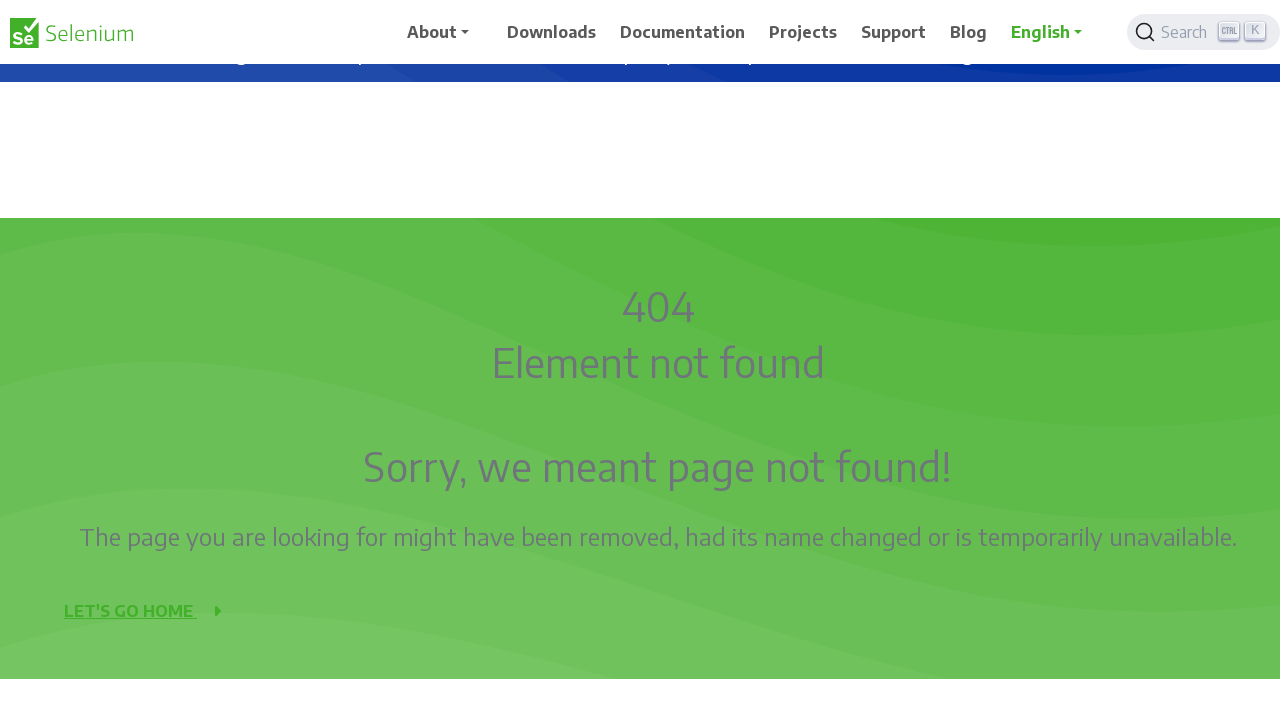

Scrolled down 50 pixels using JavaScript
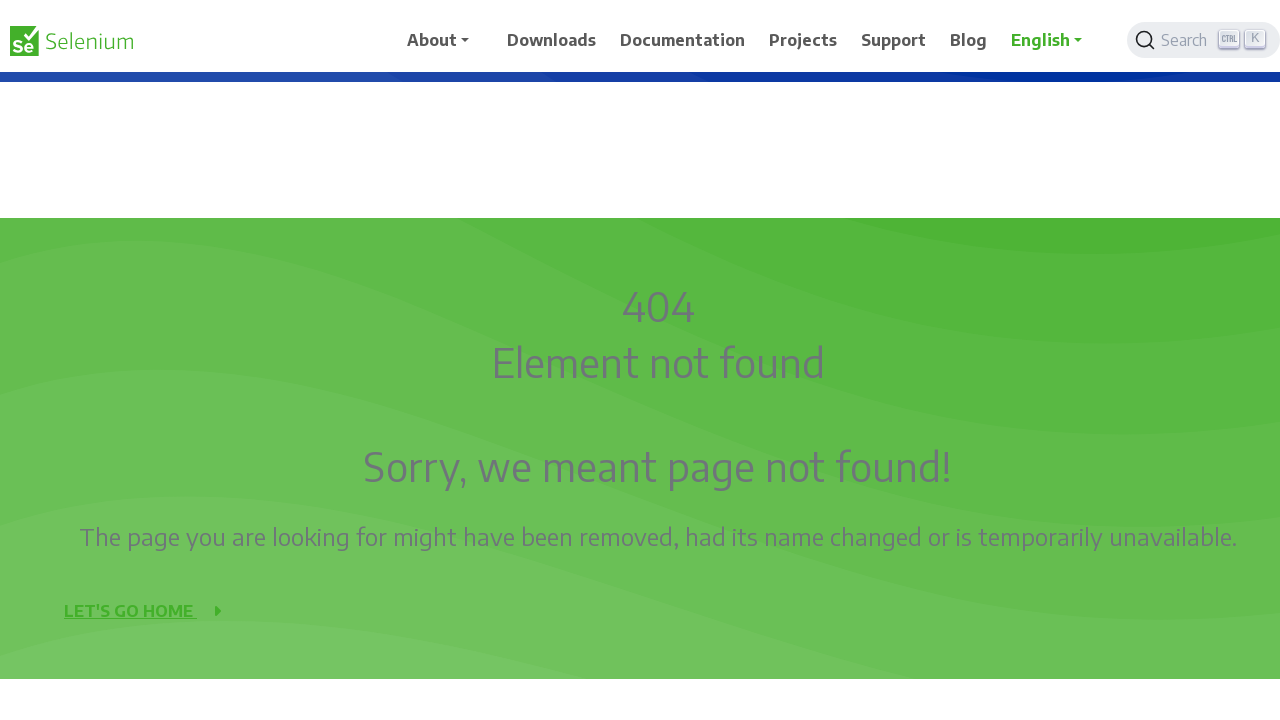

Waited 1 second for page to stabilize after scrolling
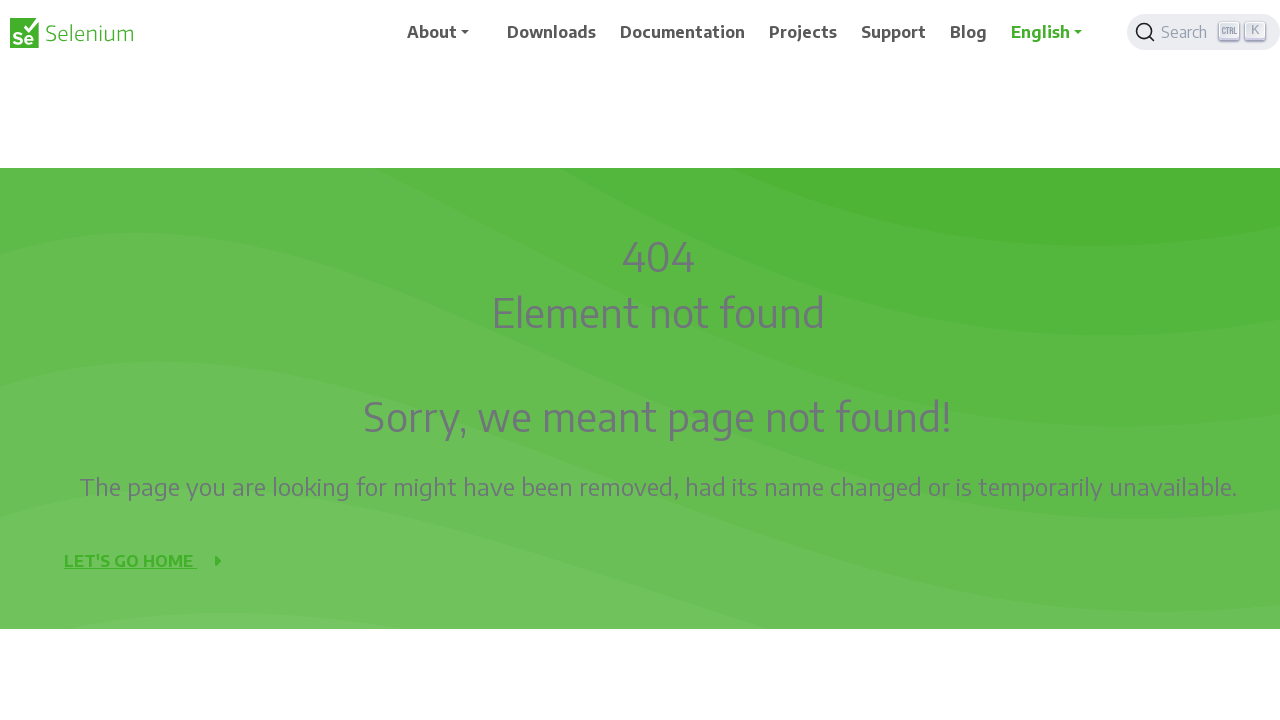

Scrolled down 50 pixels using JavaScript
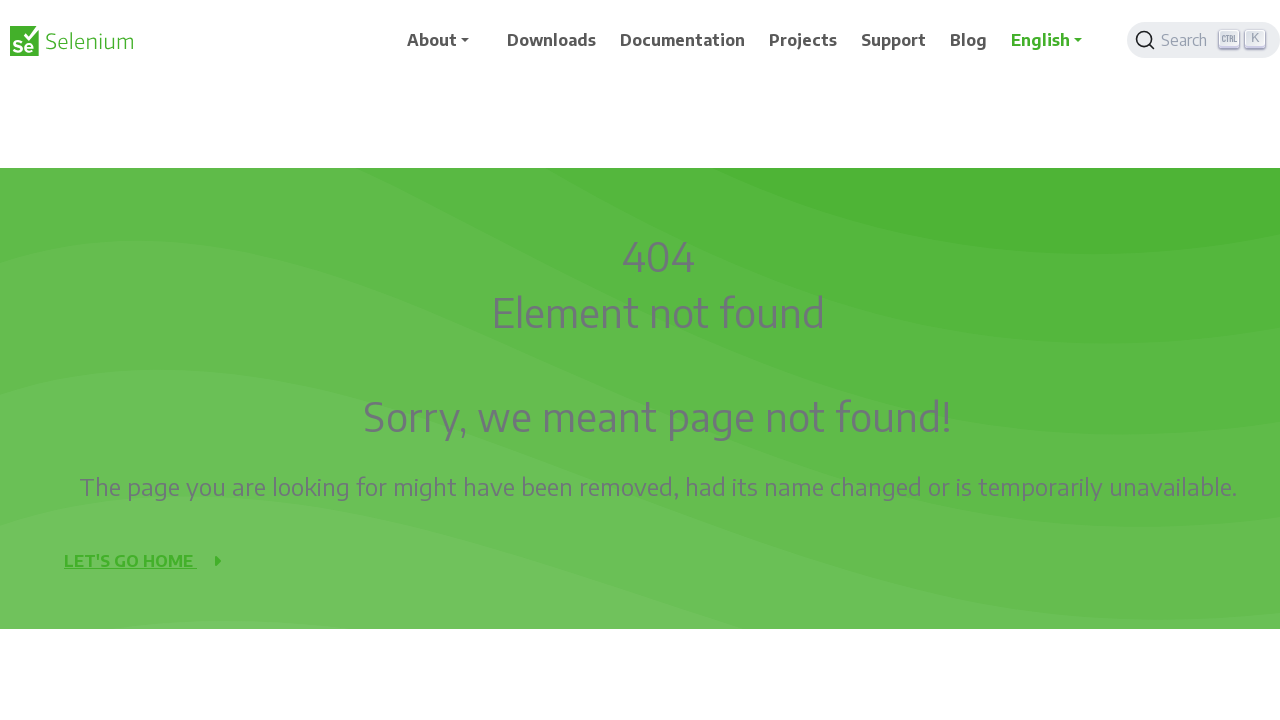

Waited 1 second for page to stabilize after scrolling
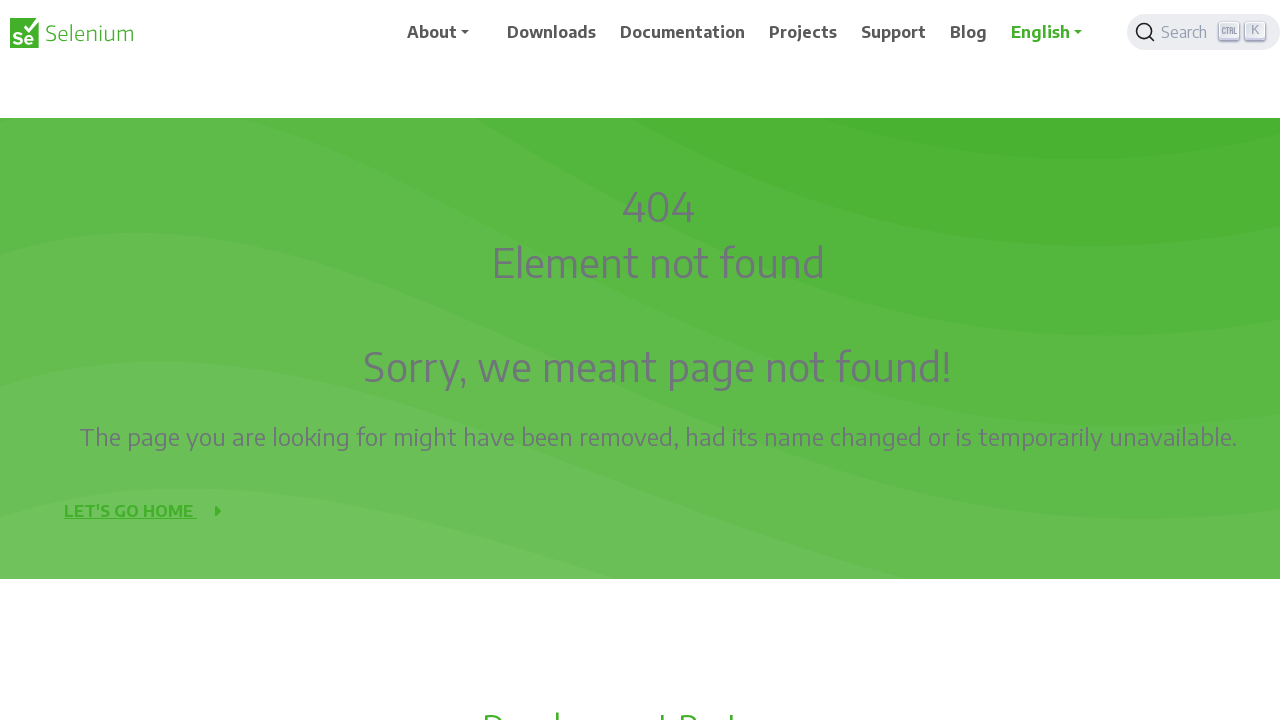

Scrolled down 50 pixels using JavaScript
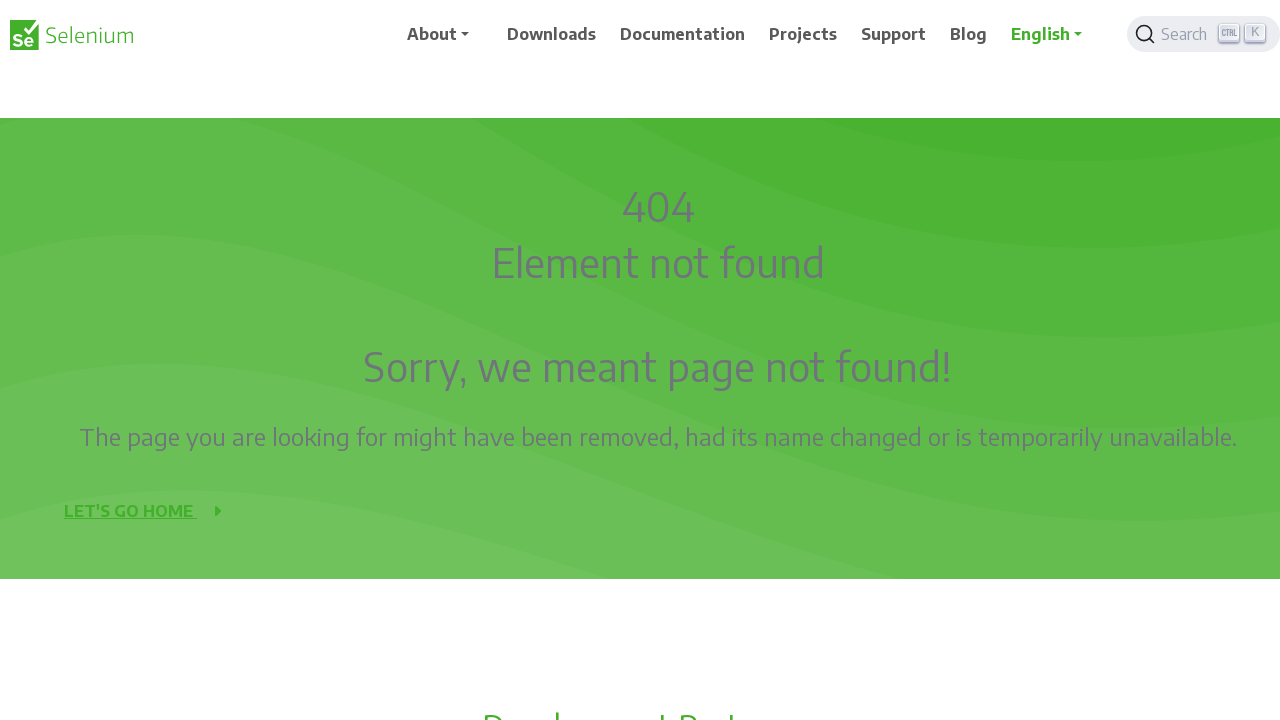

Waited 1 second for page to stabilize after scrolling
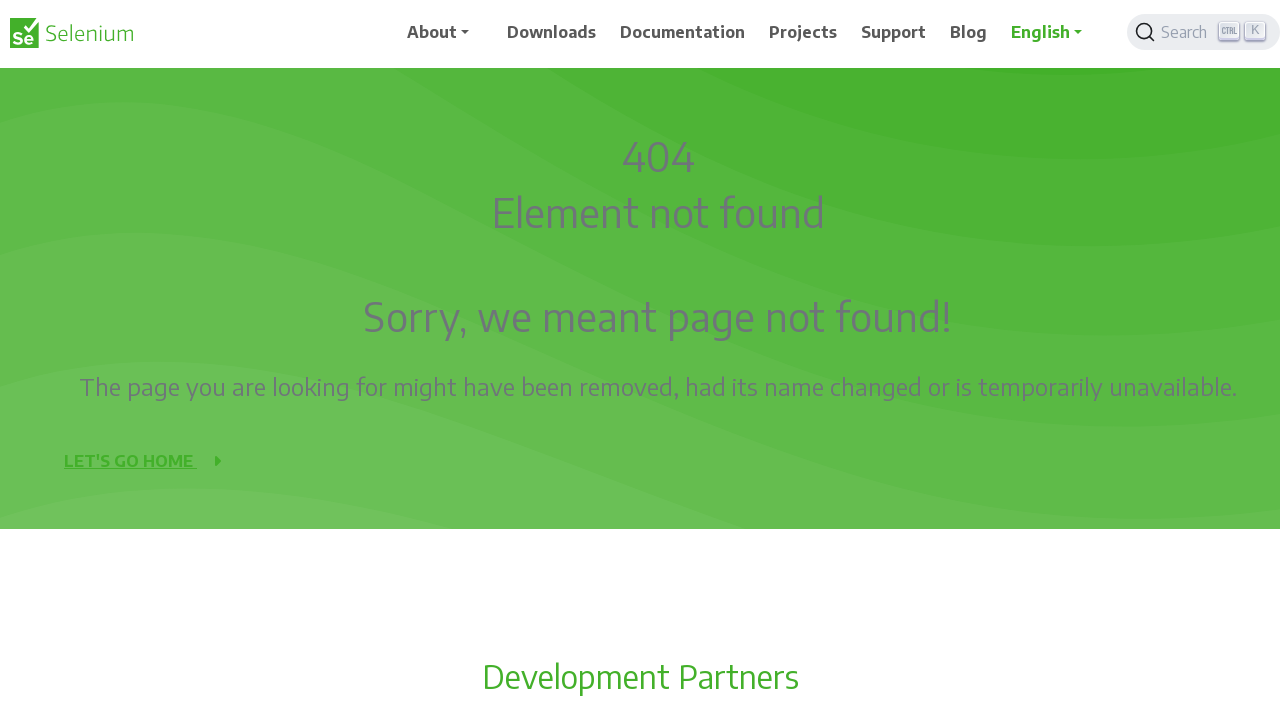

Scrolled down 50 pixels using JavaScript
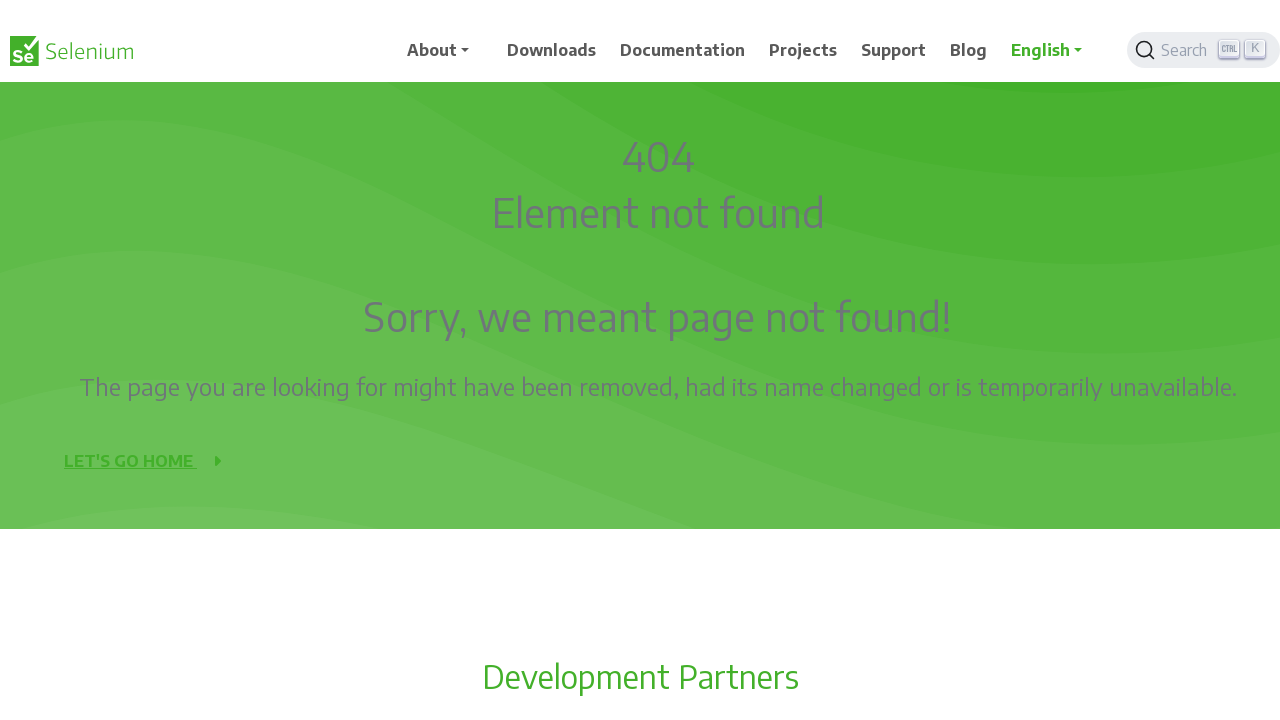

Waited 1 second for page to stabilize after scrolling
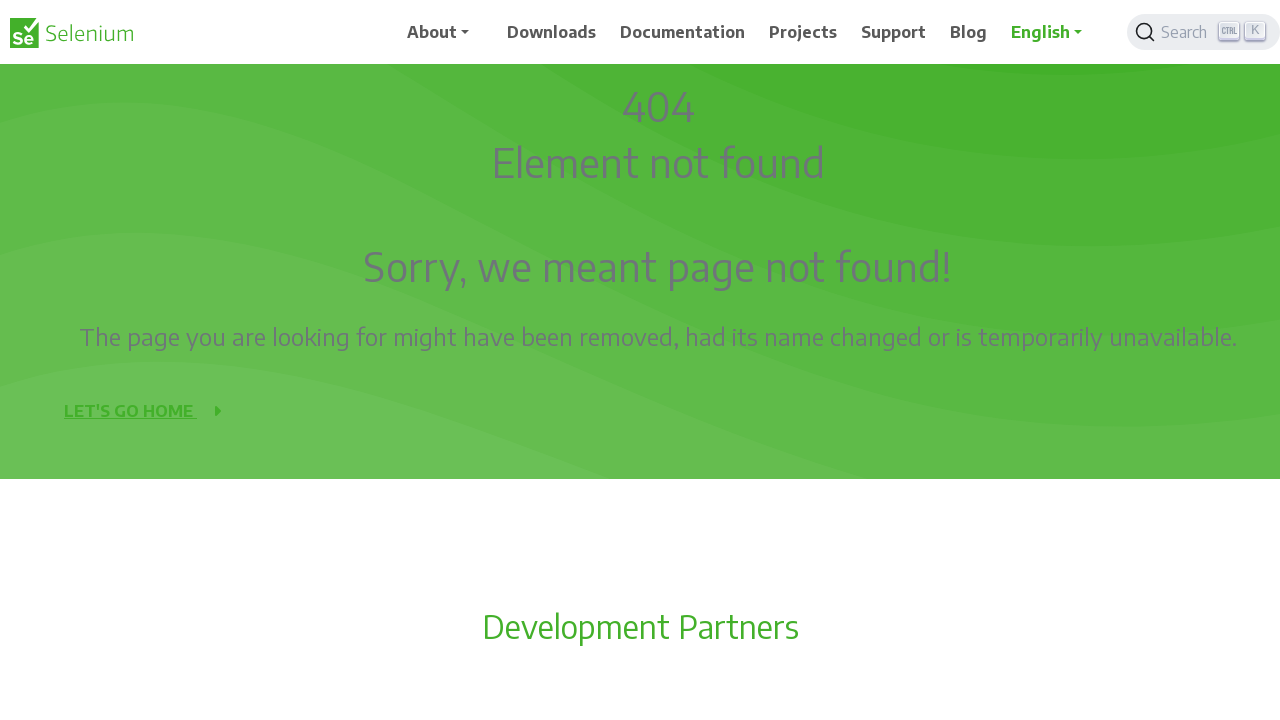

Scrolled down 50 pixels using JavaScript
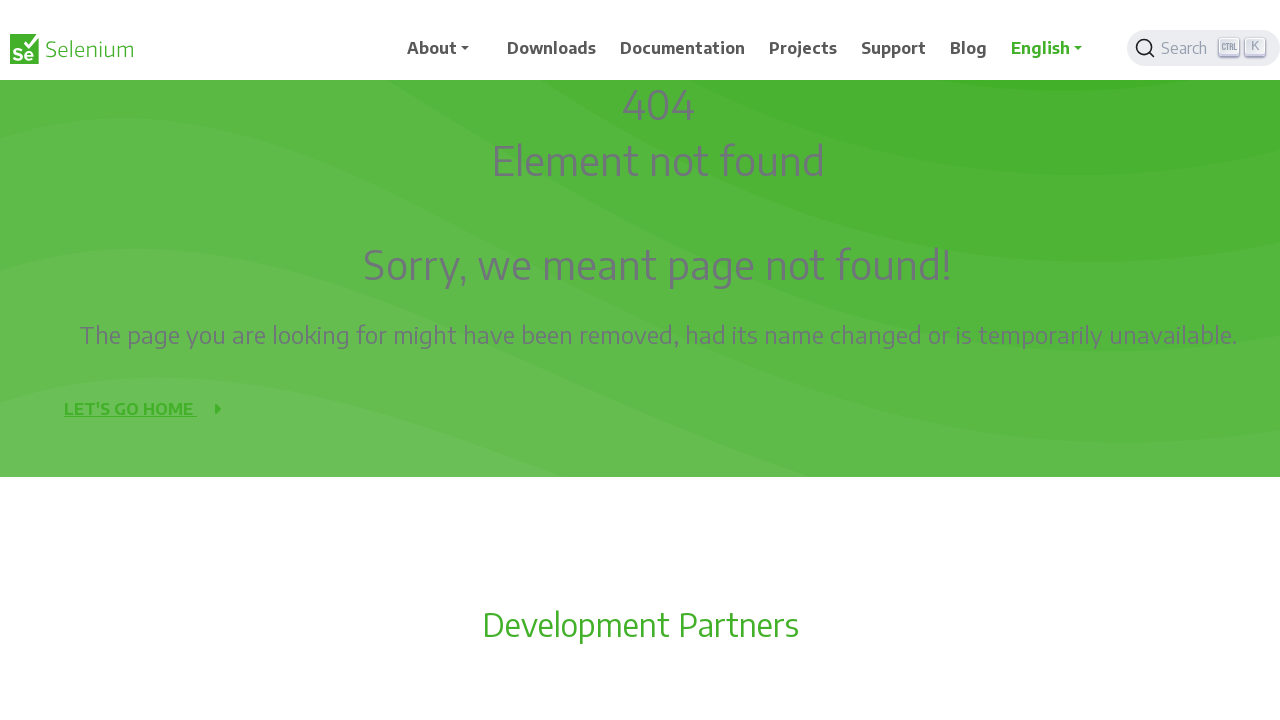

Waited 1 second for page to stabilize after scrolling
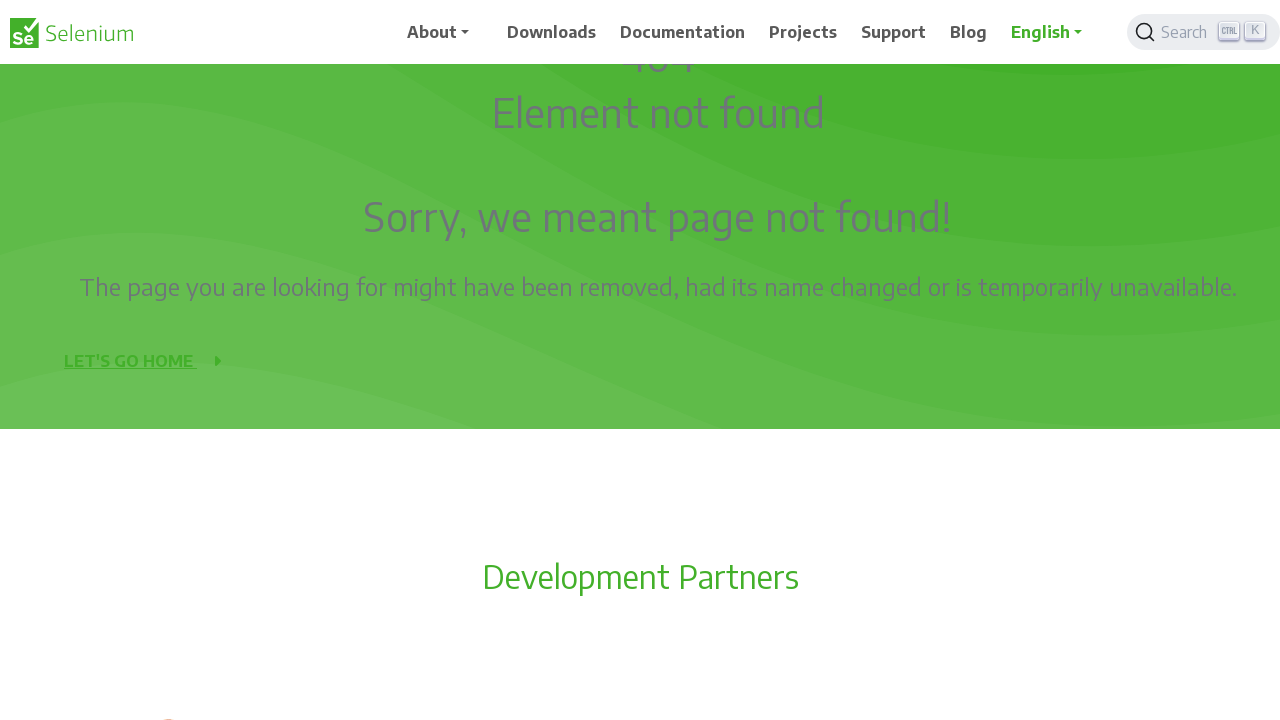

Scrolled down 50 pixels using JavaScript
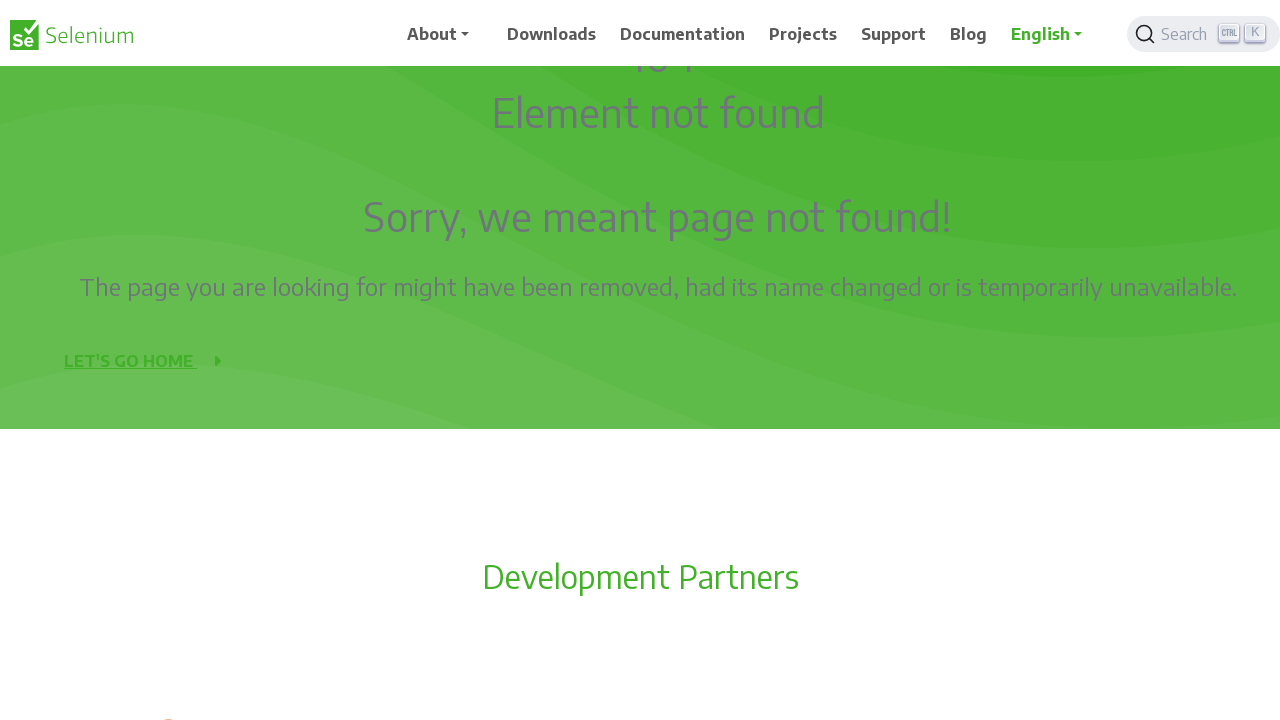

Waited 1 second for page to stabilize after scrolling
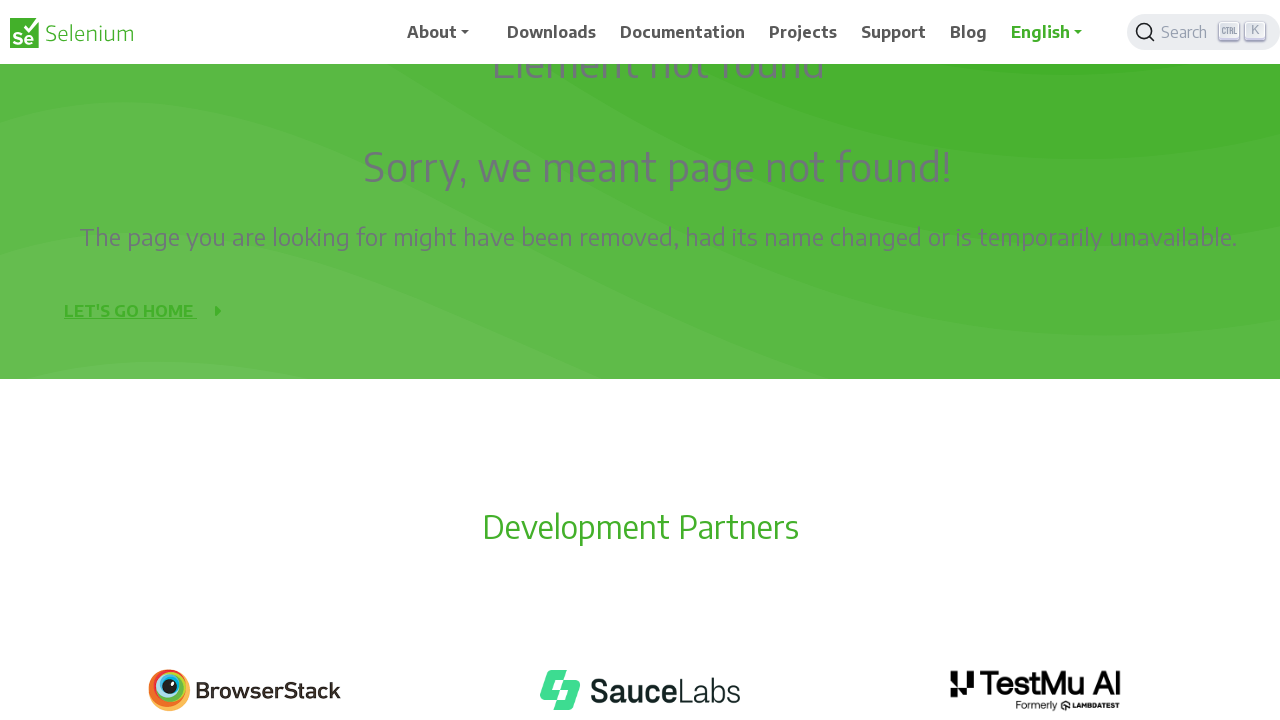

Scrolled down 50 pixels using JavaScript
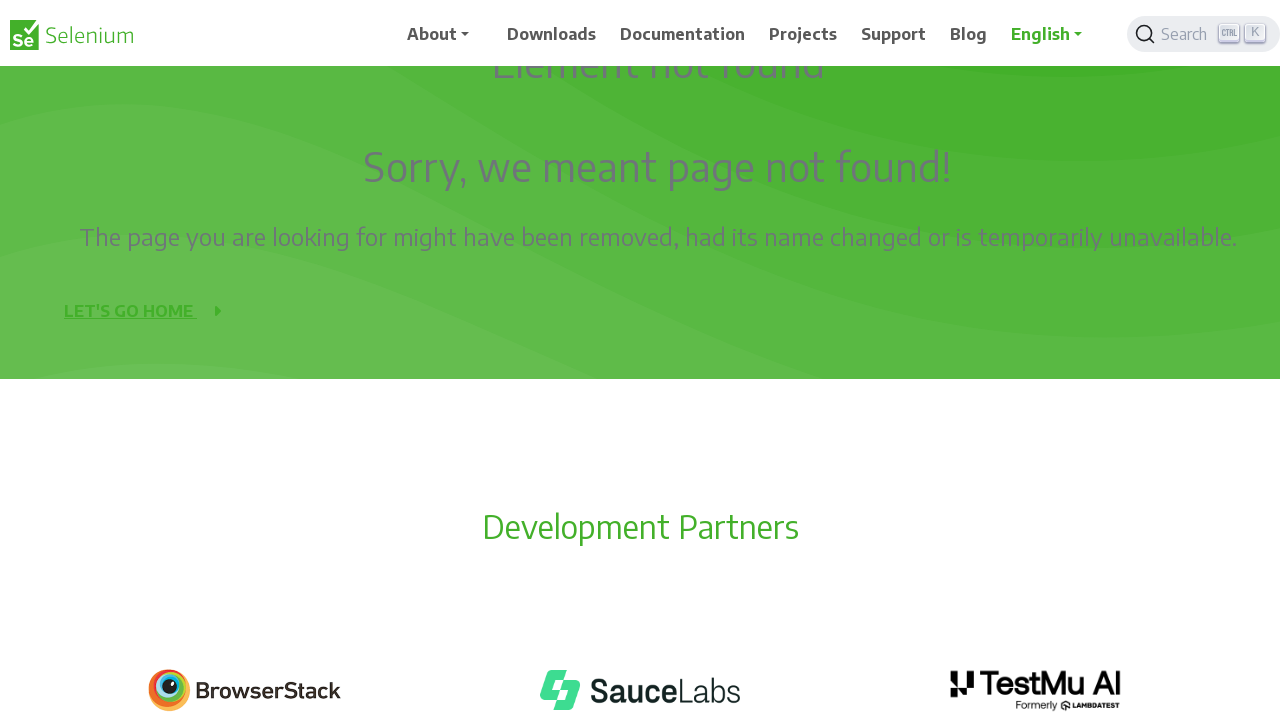

Waited 1 second for page to stabilize after scrolling
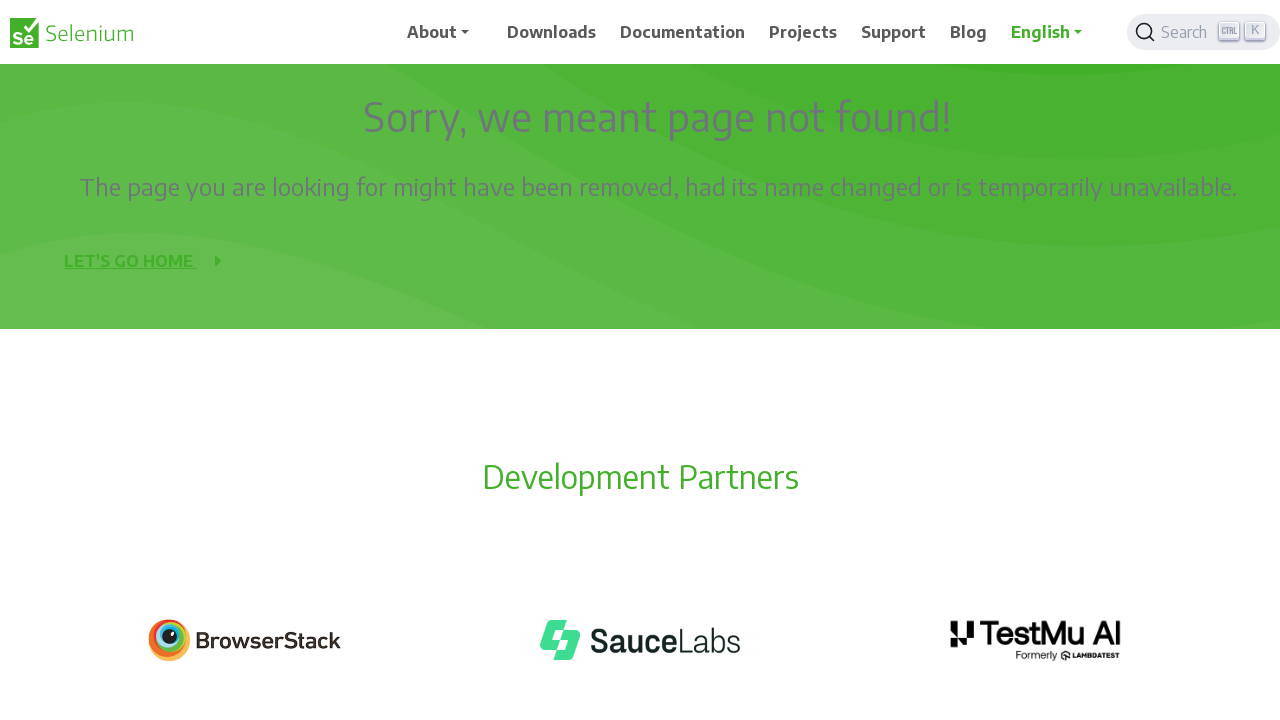

Scrolled down 50 pixels using JavaScript
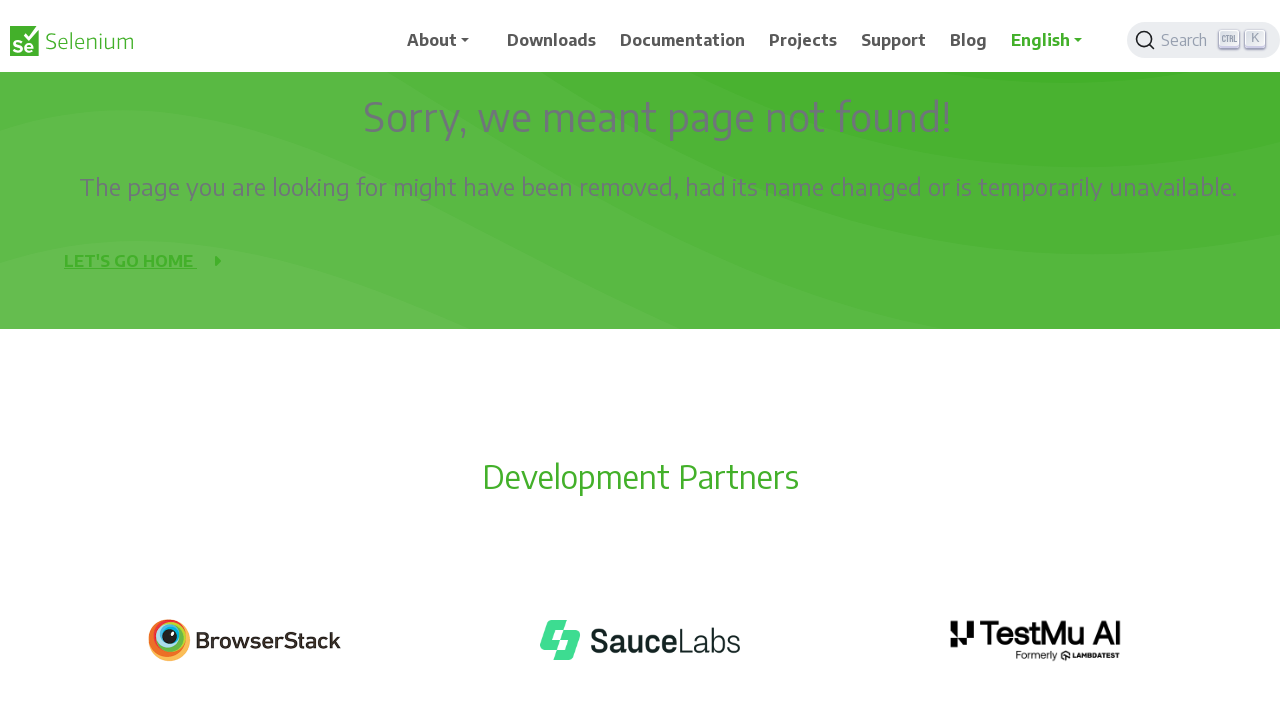

Waited 1 second for page to stabilize after scrolling
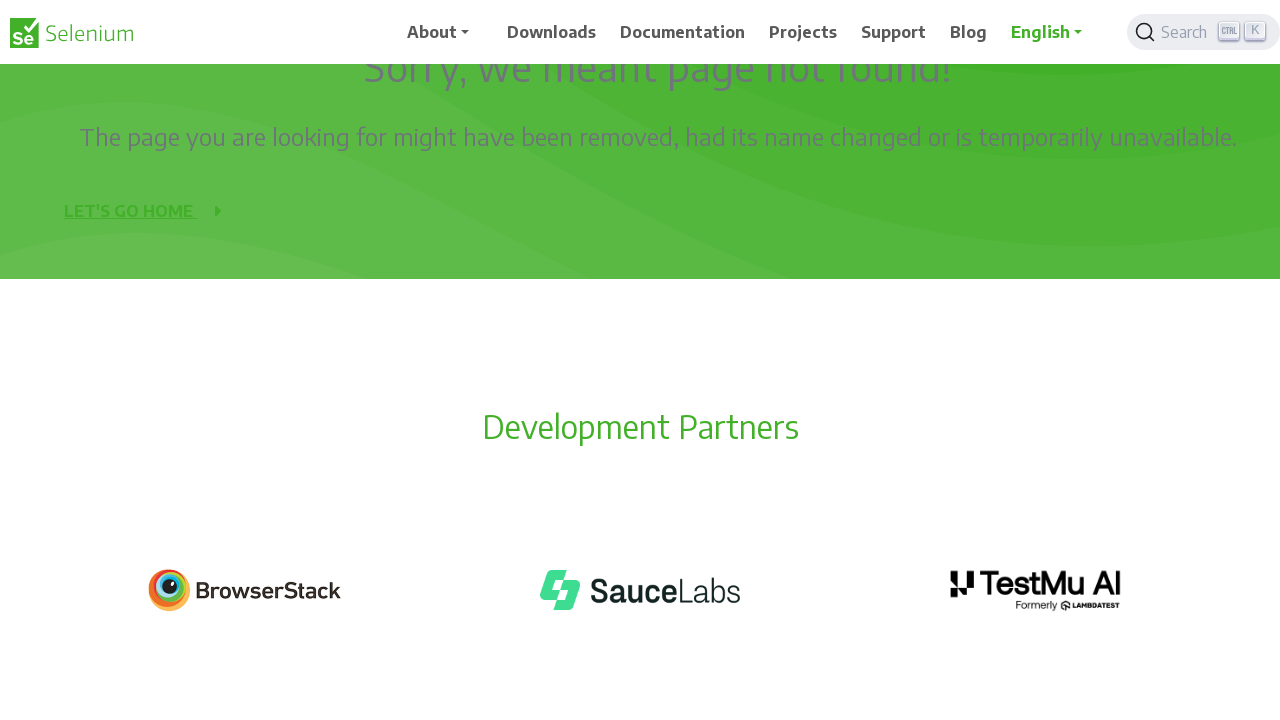

Scrolled down 50 pixels using JavaScript
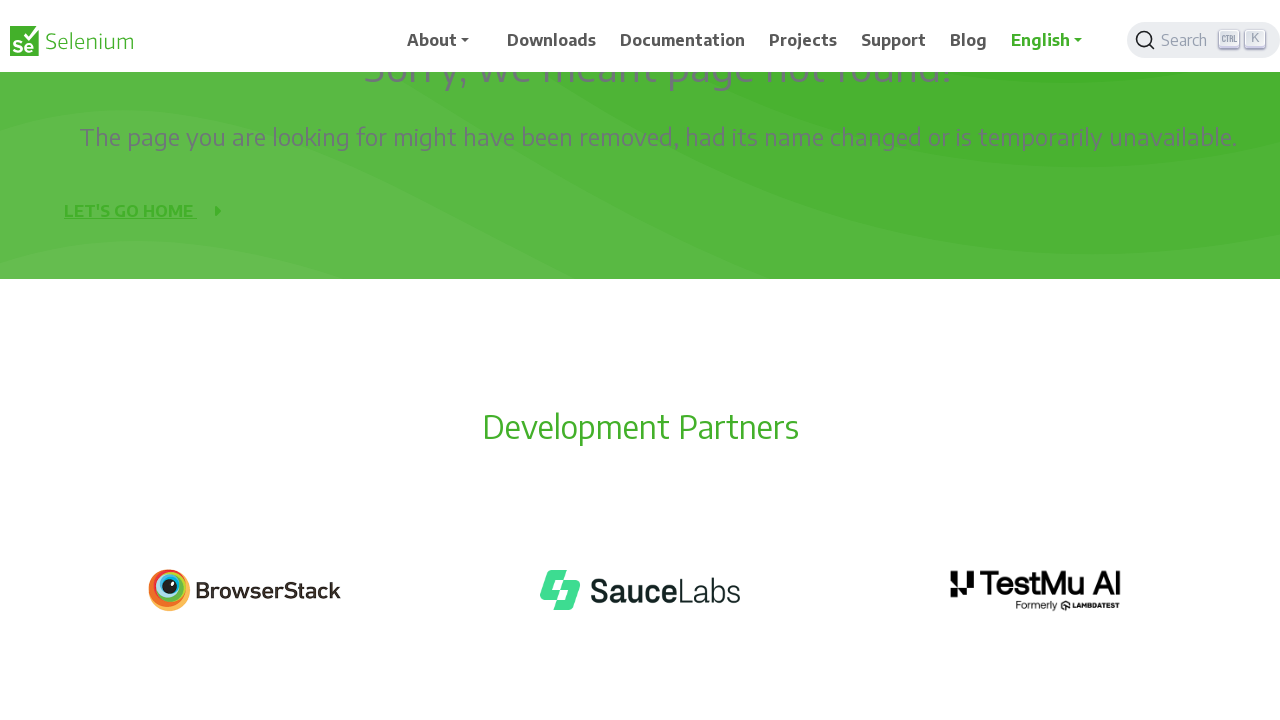

Waited 1 second for page to stabilize after scrolling
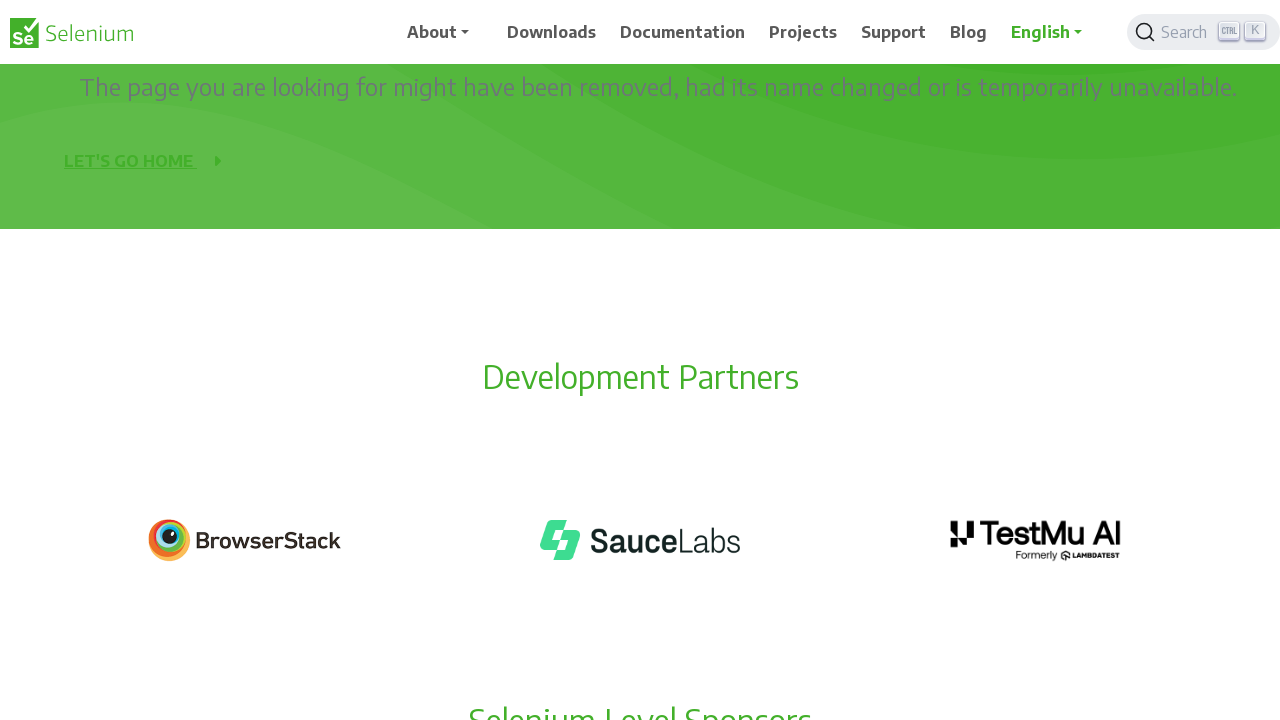

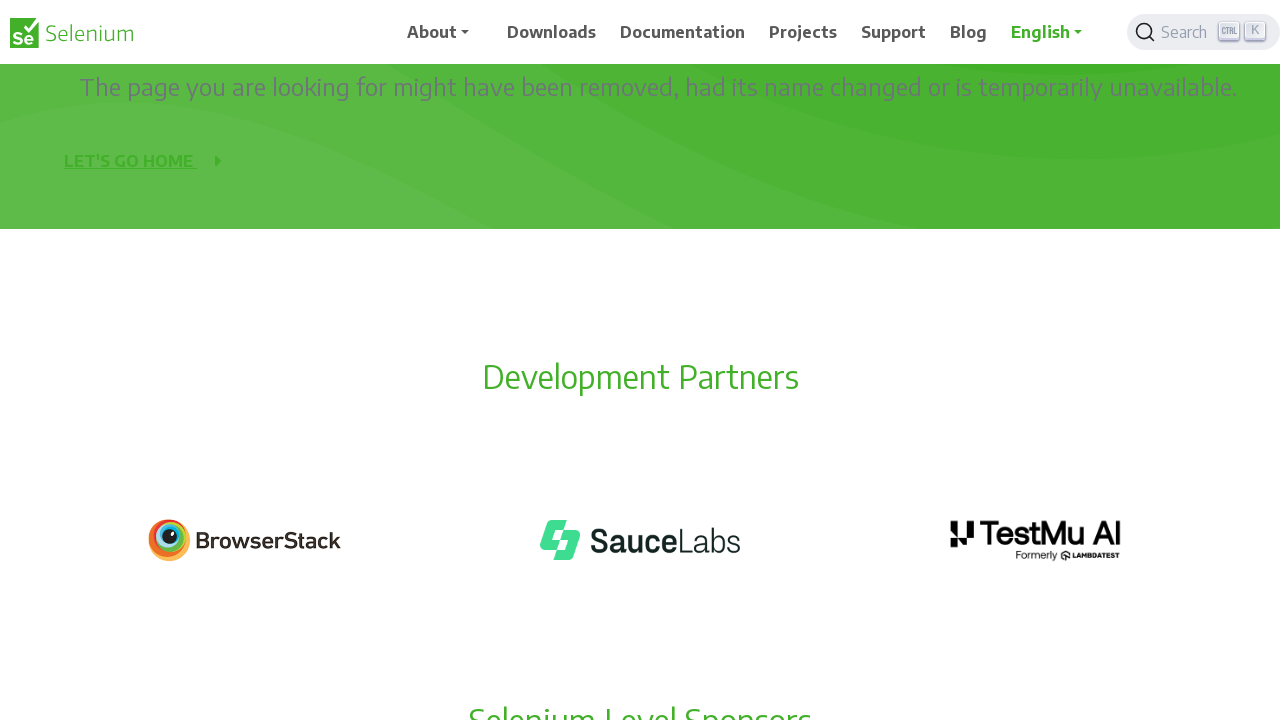